Tests marking all todo items as completed using the toggle-all checkbox

Starting URL: https://demo.playwright.dev/todomvc

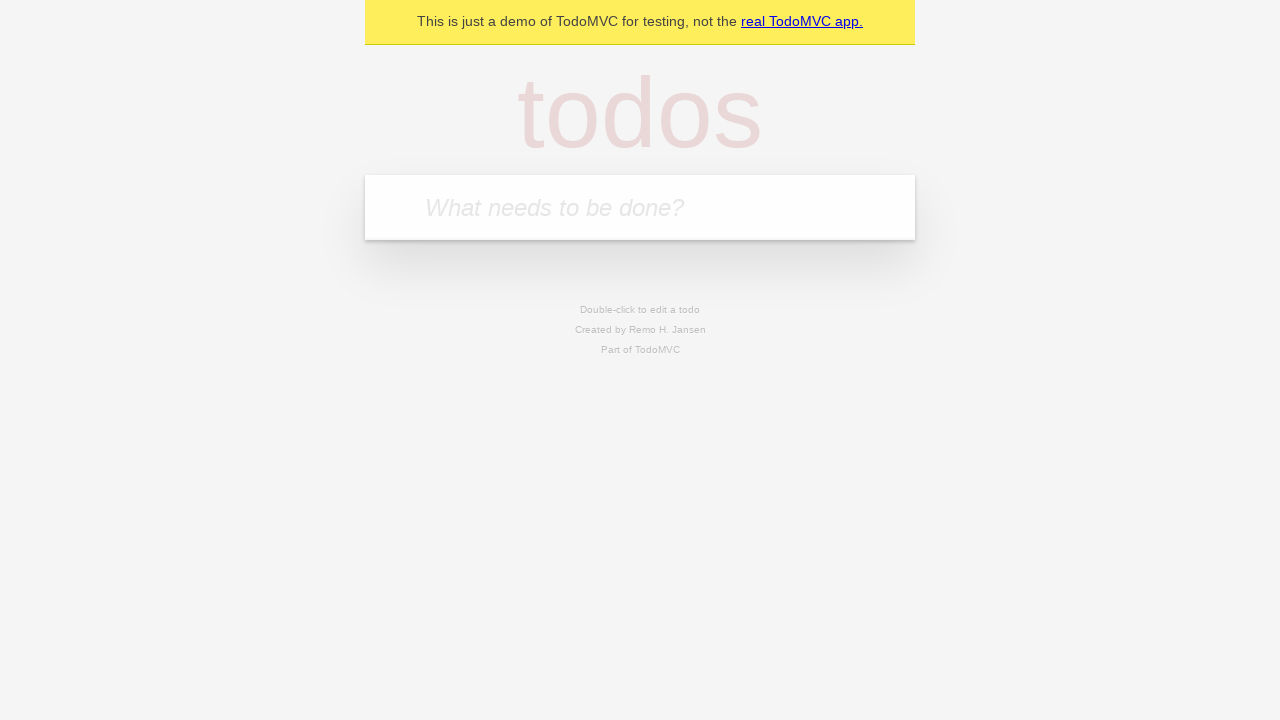

Filled first todo input with 'buy some cheese' on .new-todo
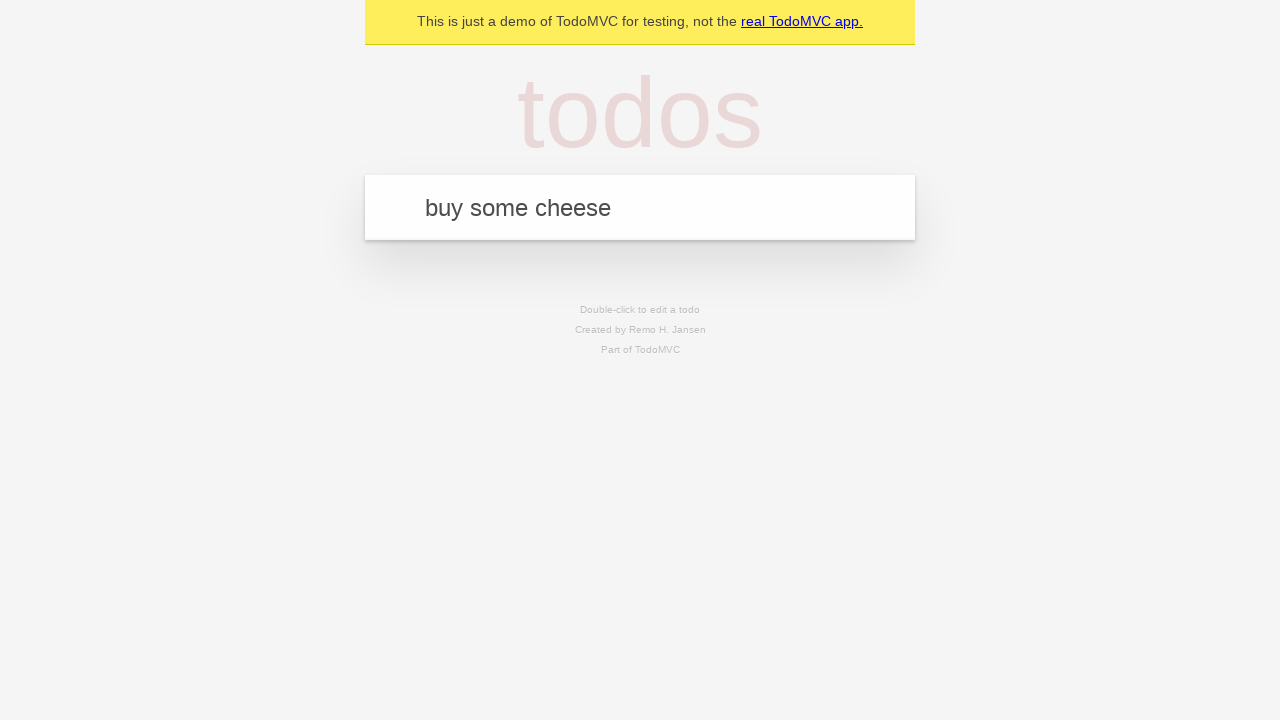

Pressed Enter to create first todo item on .new-todo
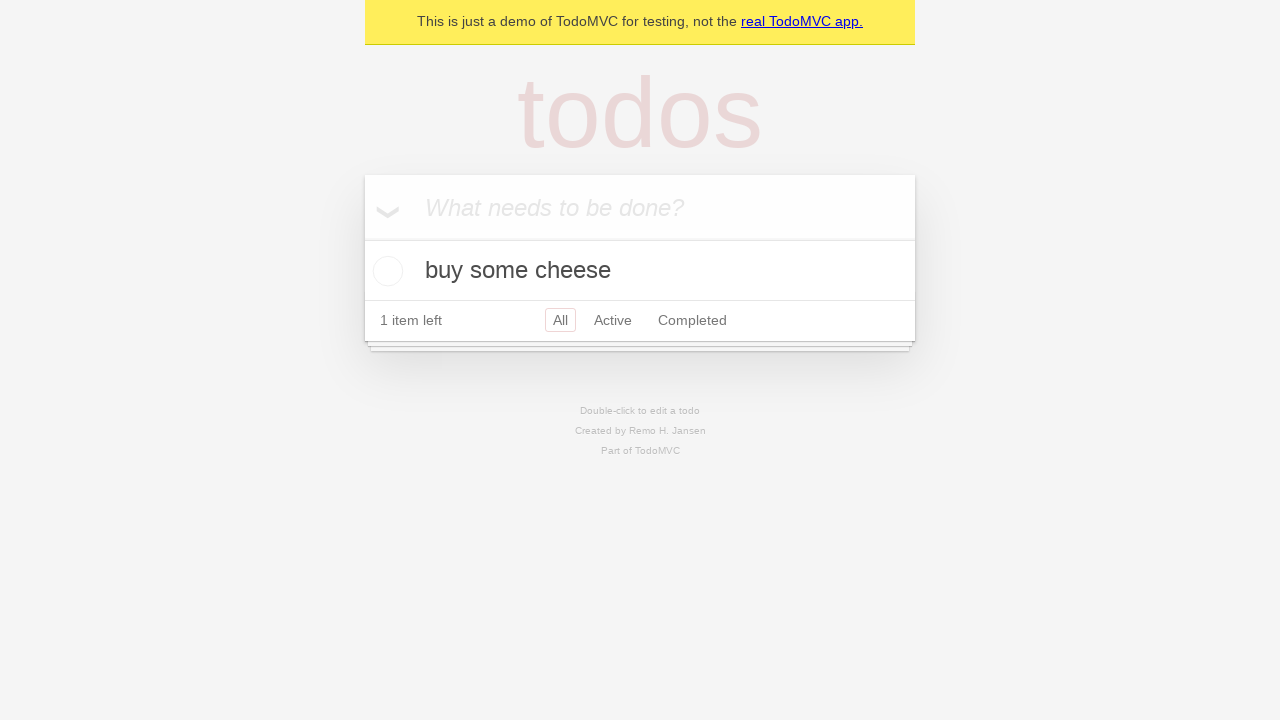

Filled second todo input with 'feed the cat' on .new-todo
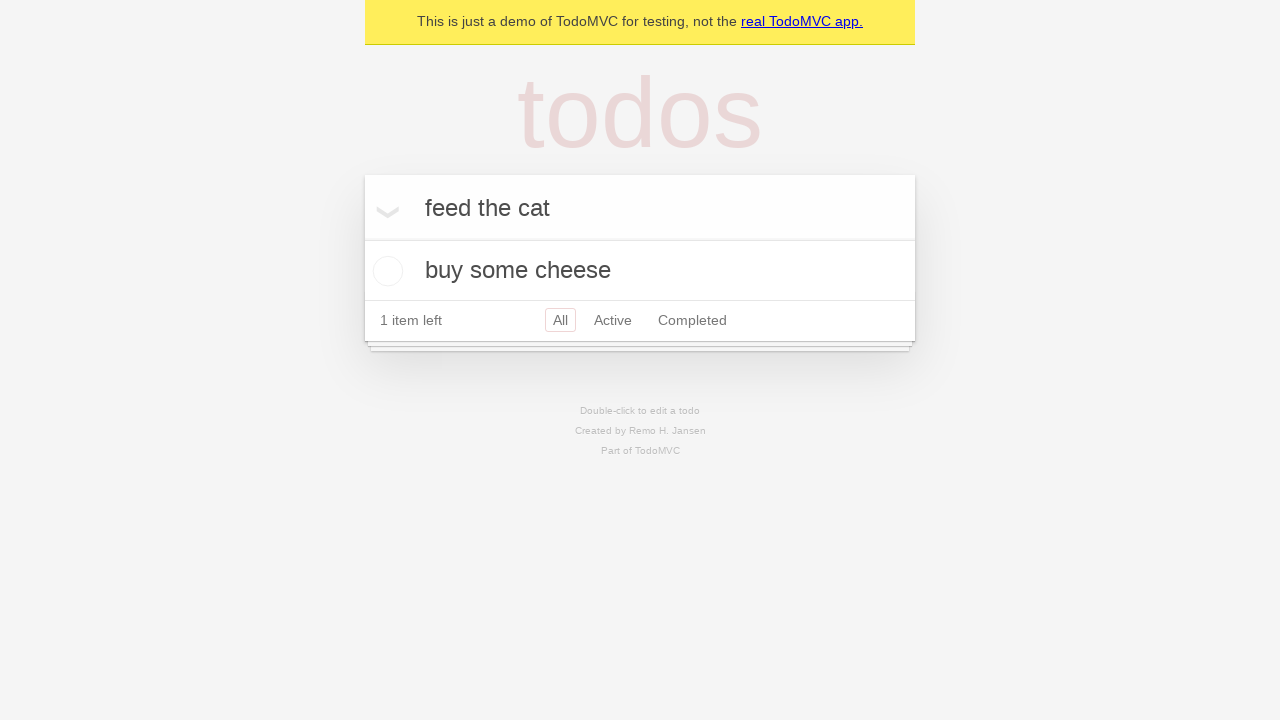

Pressed Enter to create second todo item on .new-todo
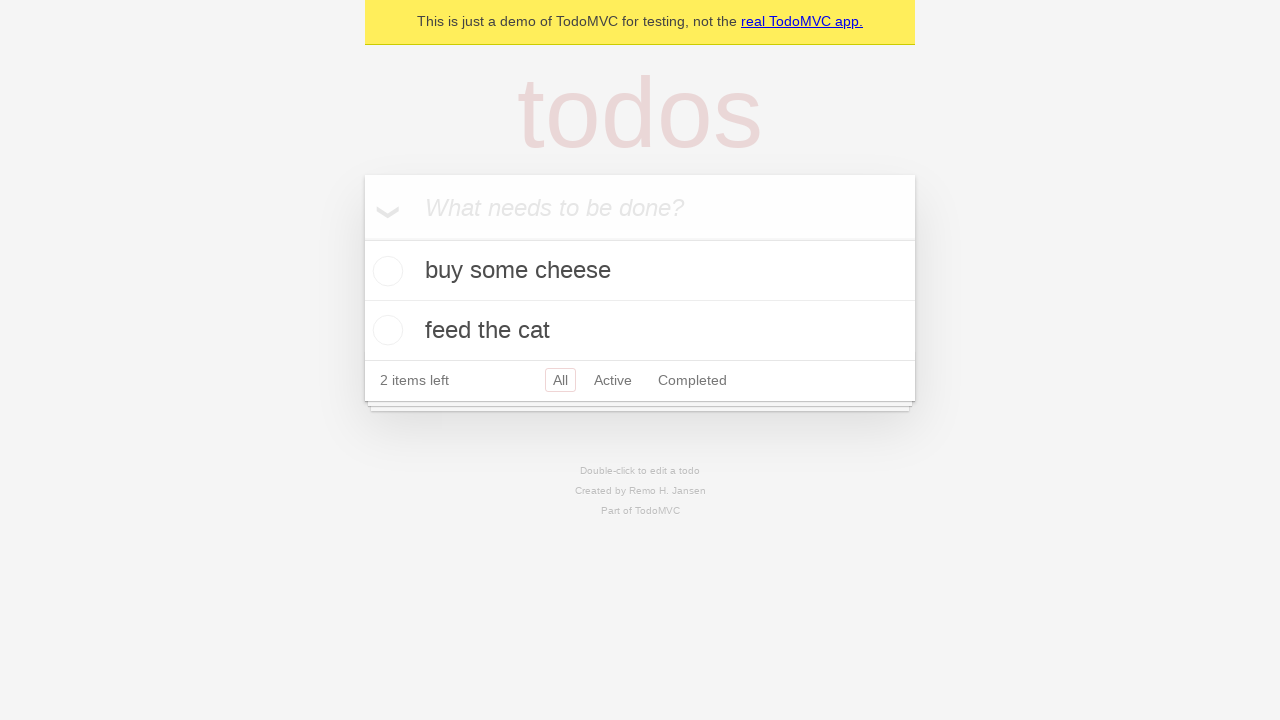

Filled third todo input with 'book a doctors appointment' on .new-todo
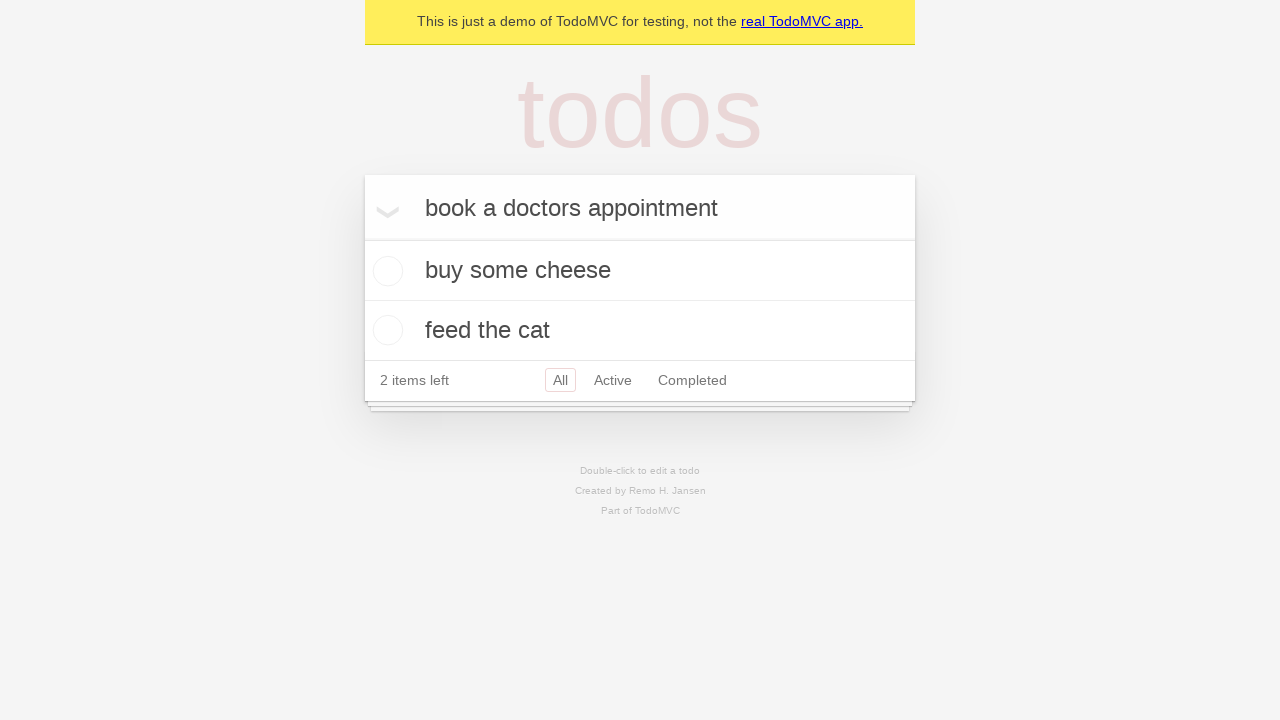

Pressed Enter to create third todo item on .new-todo
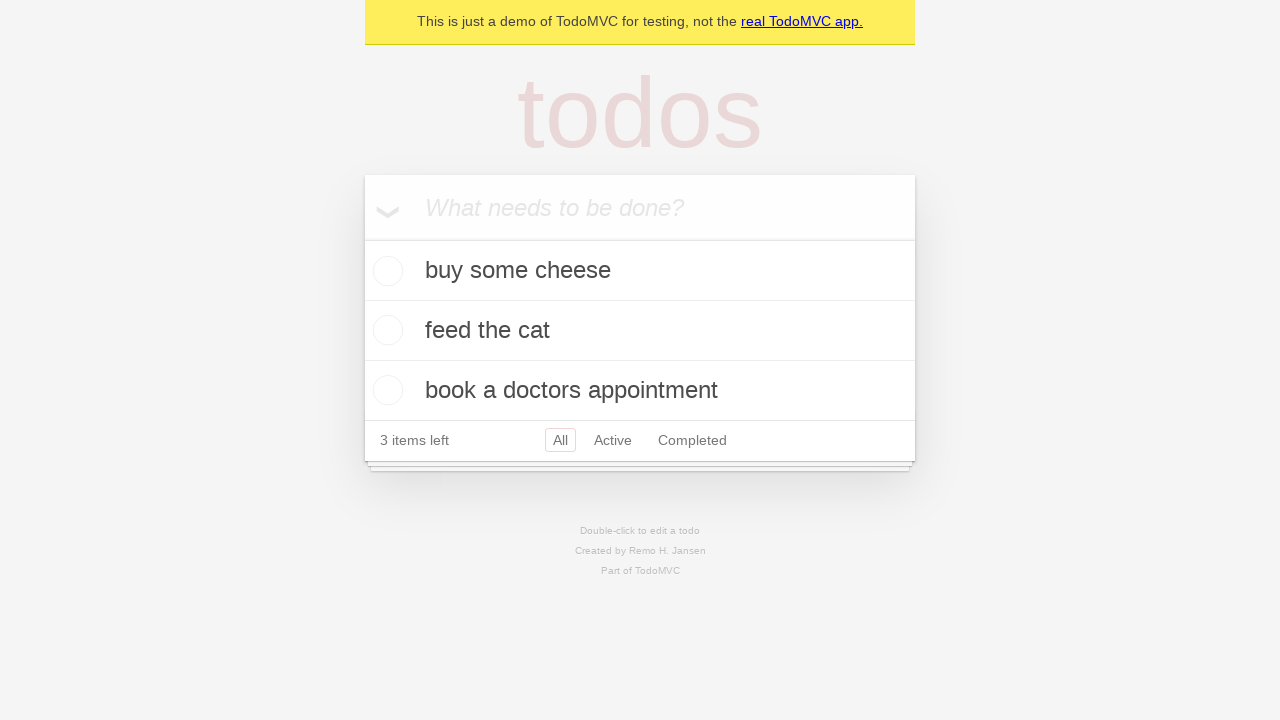

Checked toggle-all checkbox to mark all items as completed at (362, 238) on .toggle-all
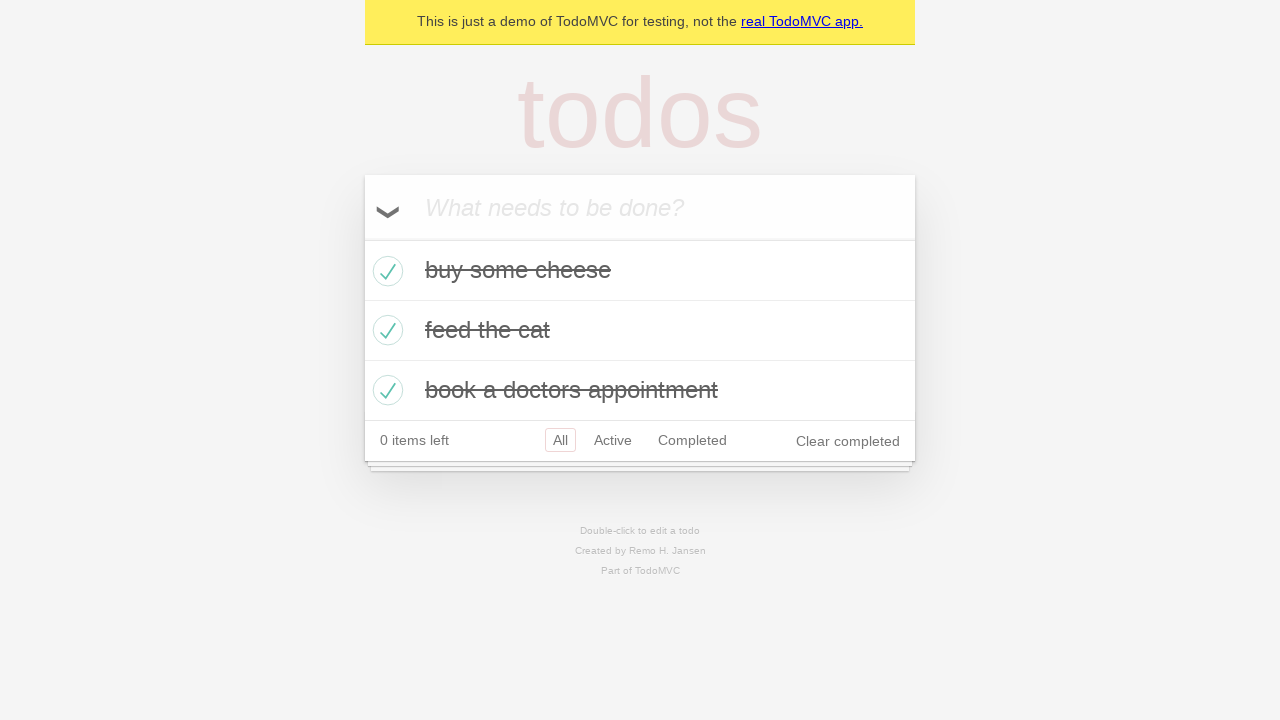

Waited for all todo items to show completed state
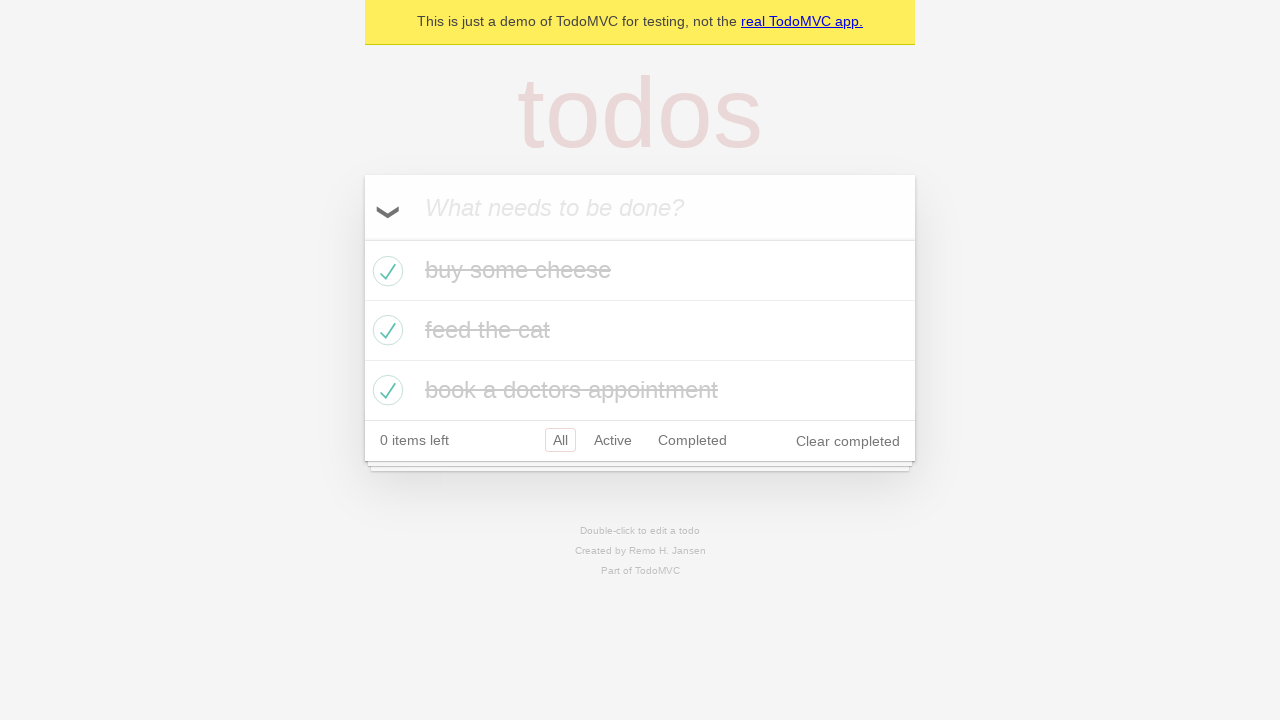

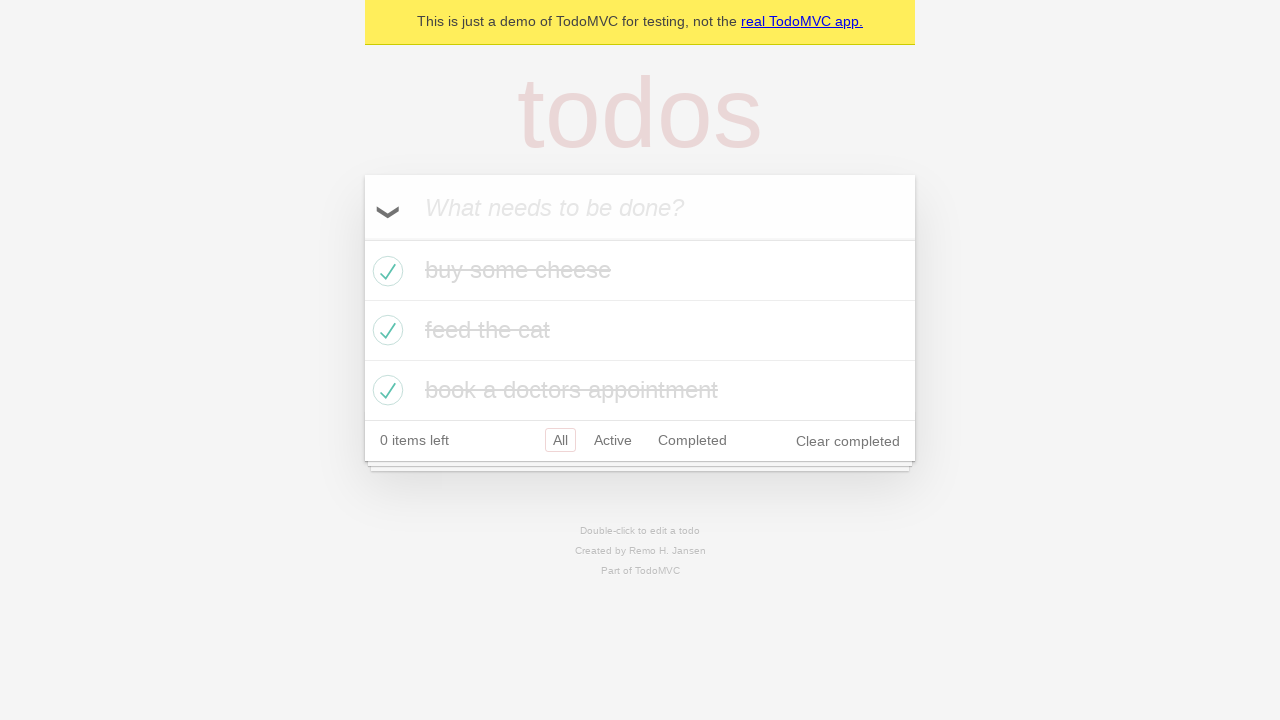